Navigates to RPA Challenge website and waits for the page to load, verifying the download link is present

Starting URL: https://rpachallenge.com/

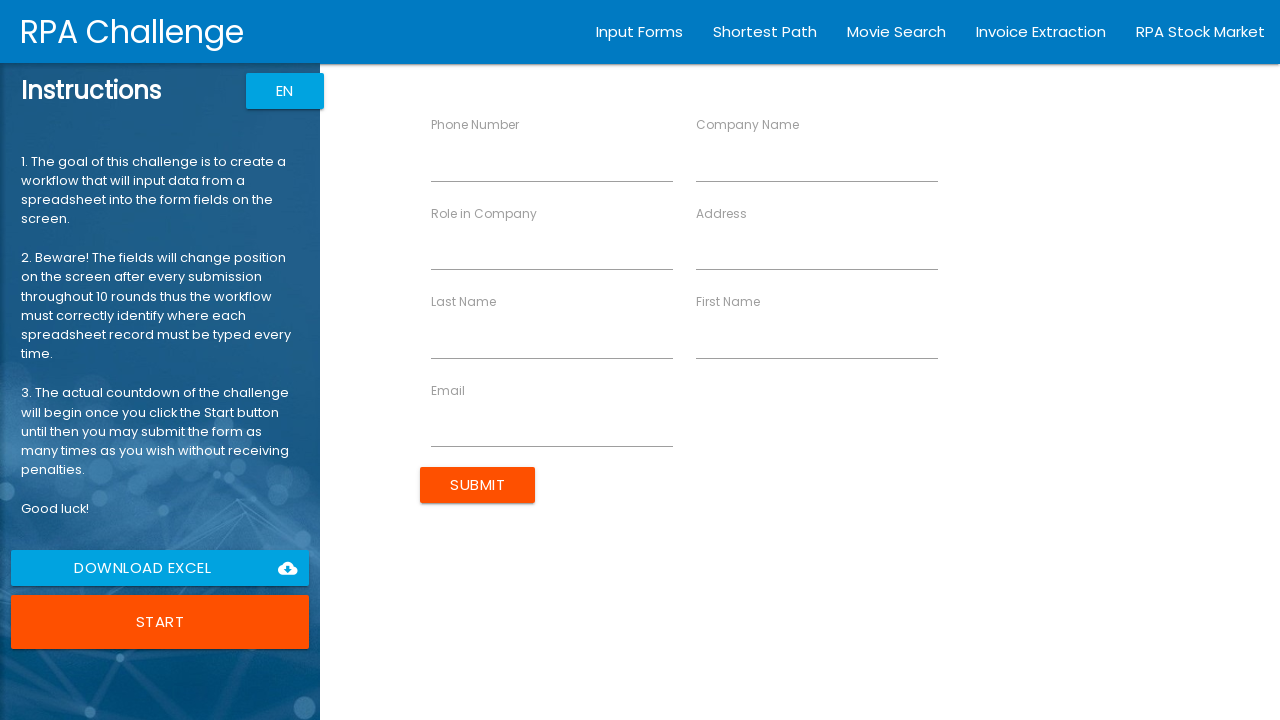

Navigated to RPA Challenge website
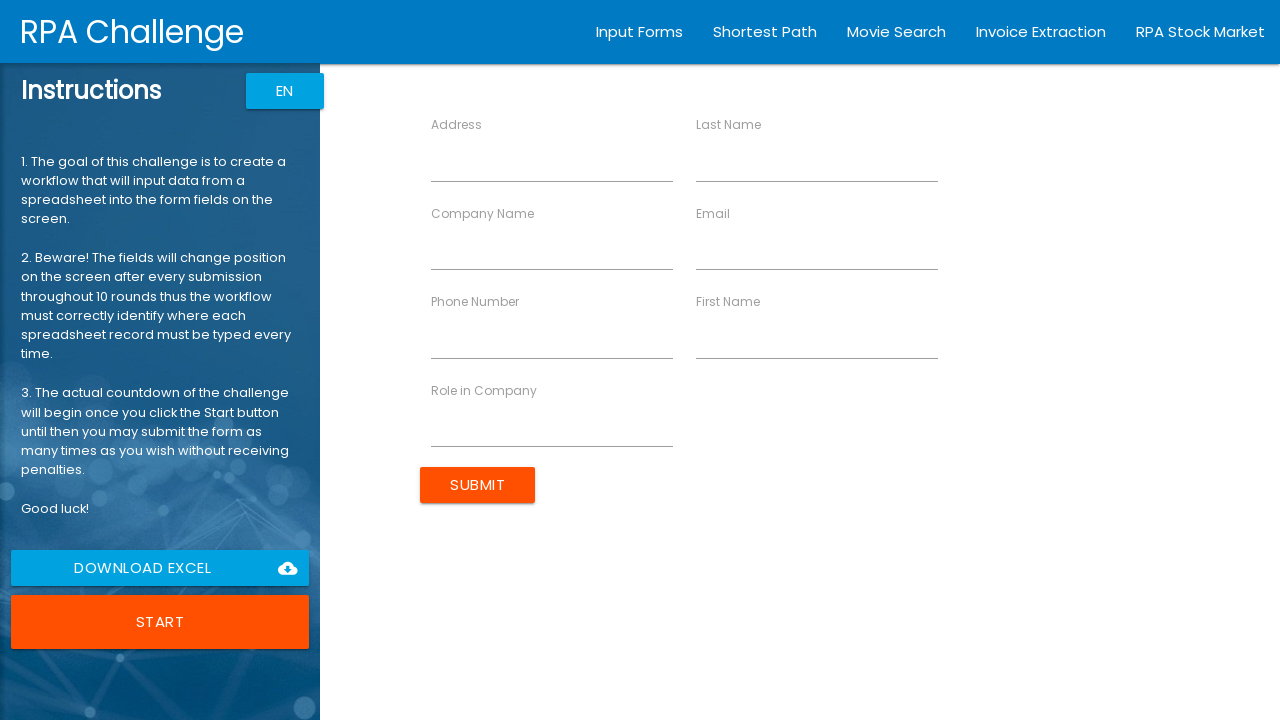

Download Excel link is present and page has loaded
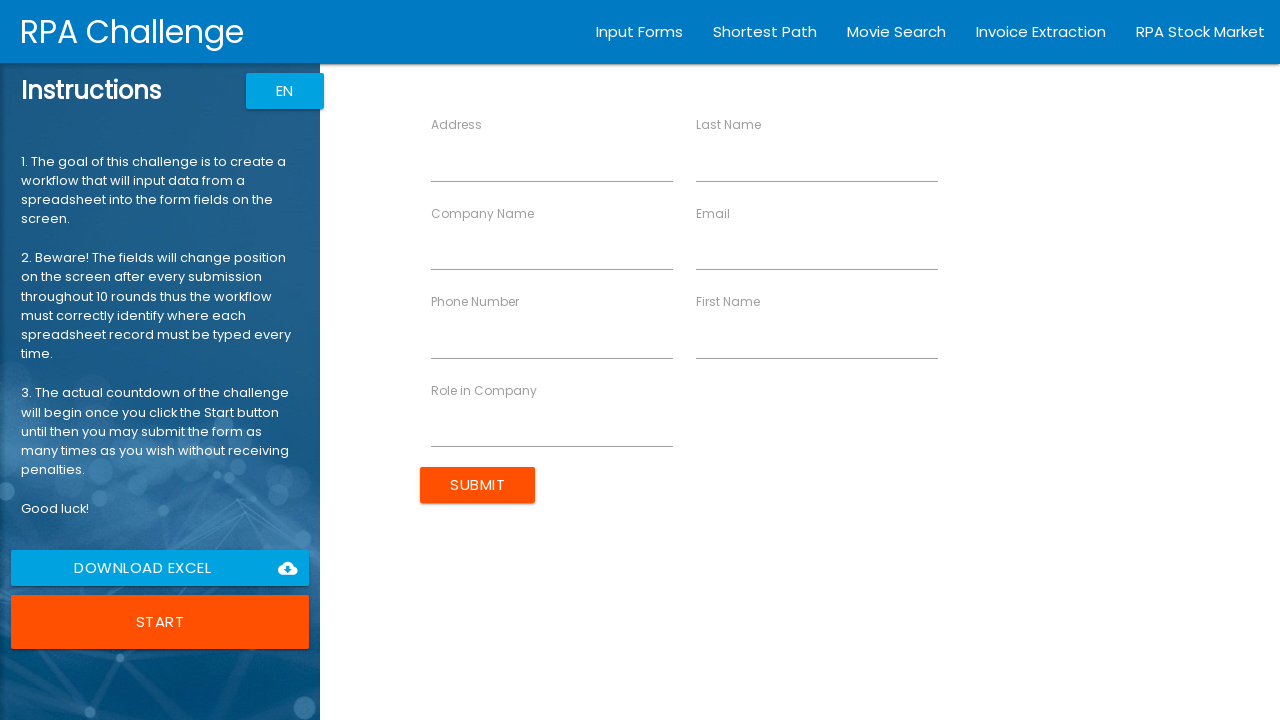

Clicked Start button to begin the RPA challenge at (160, 622) on button:has-text('Start')
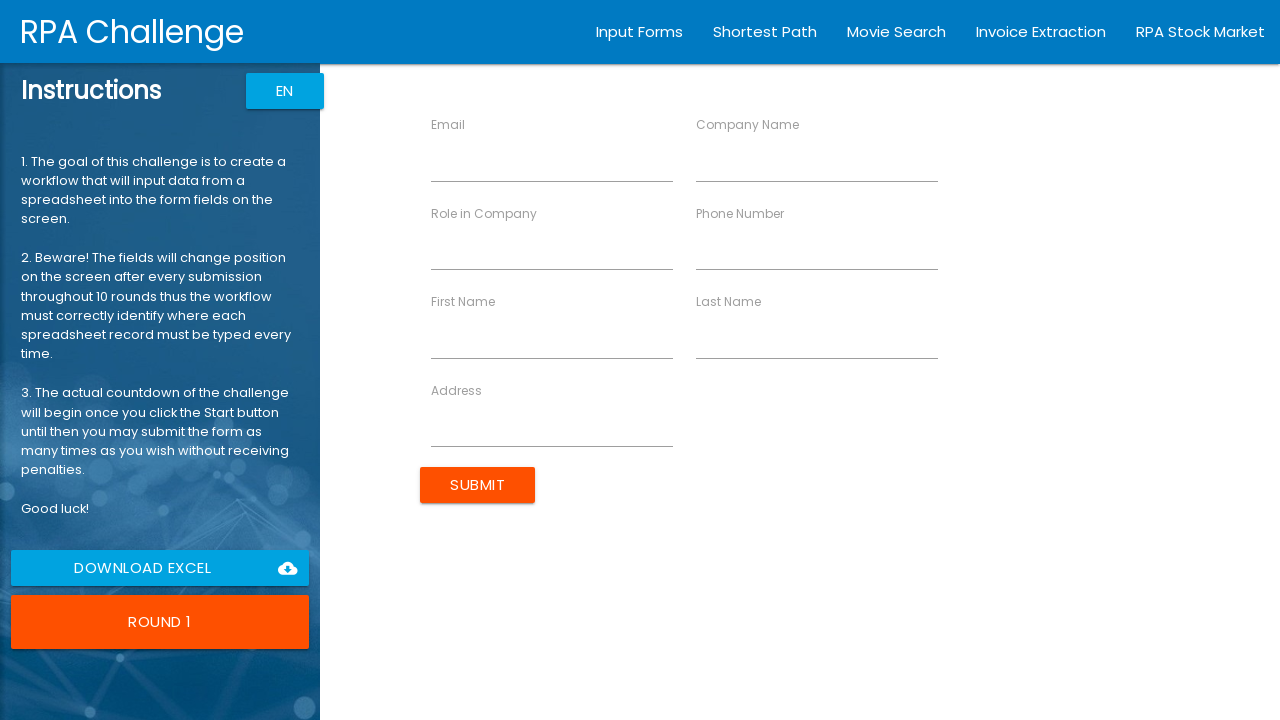

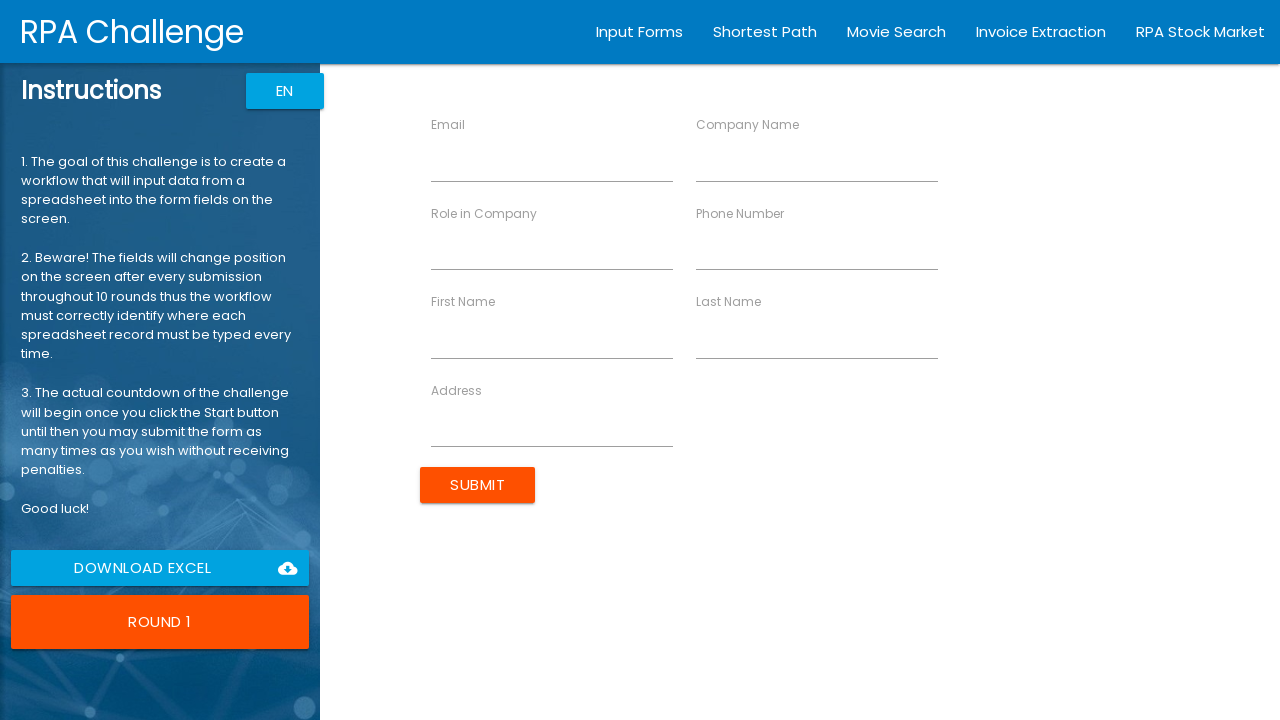